Tests a second registration form variant by filling in required fields (first name, last name, email) and submitting, then verifies successful registration message.

Starting URL: http://suninjuly.github.io/registration2.html

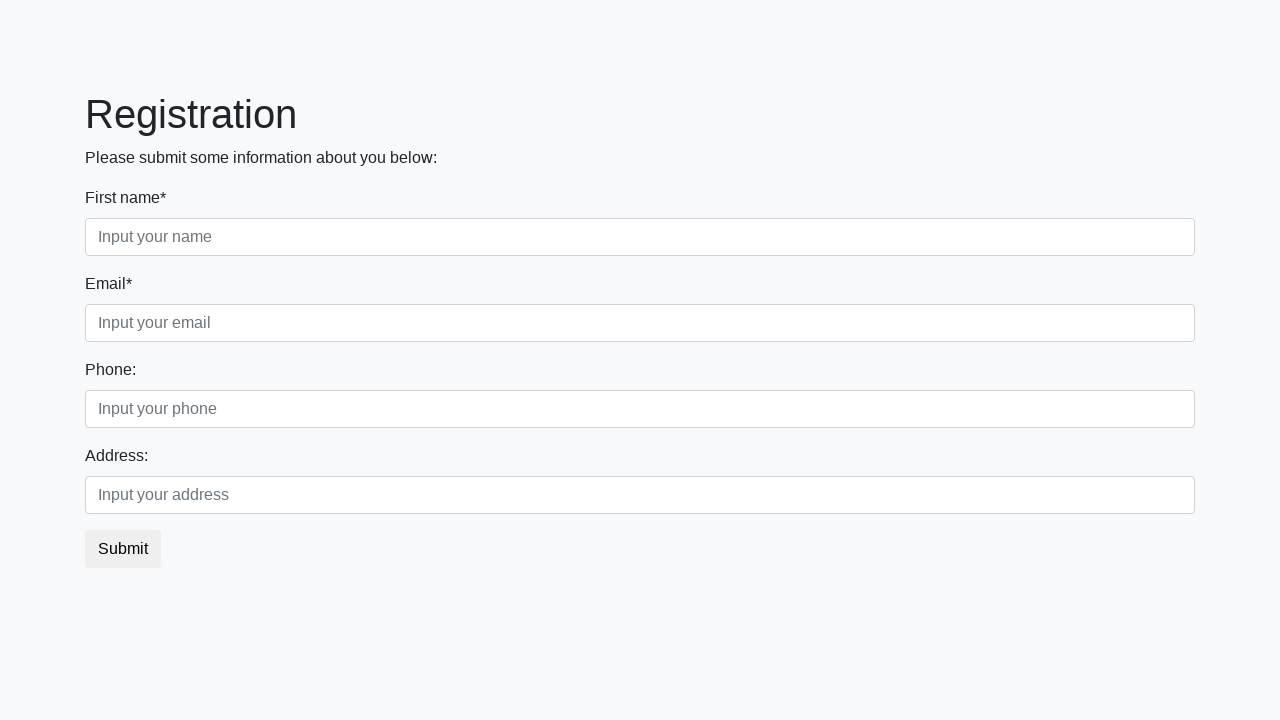

Defined test data for registration form
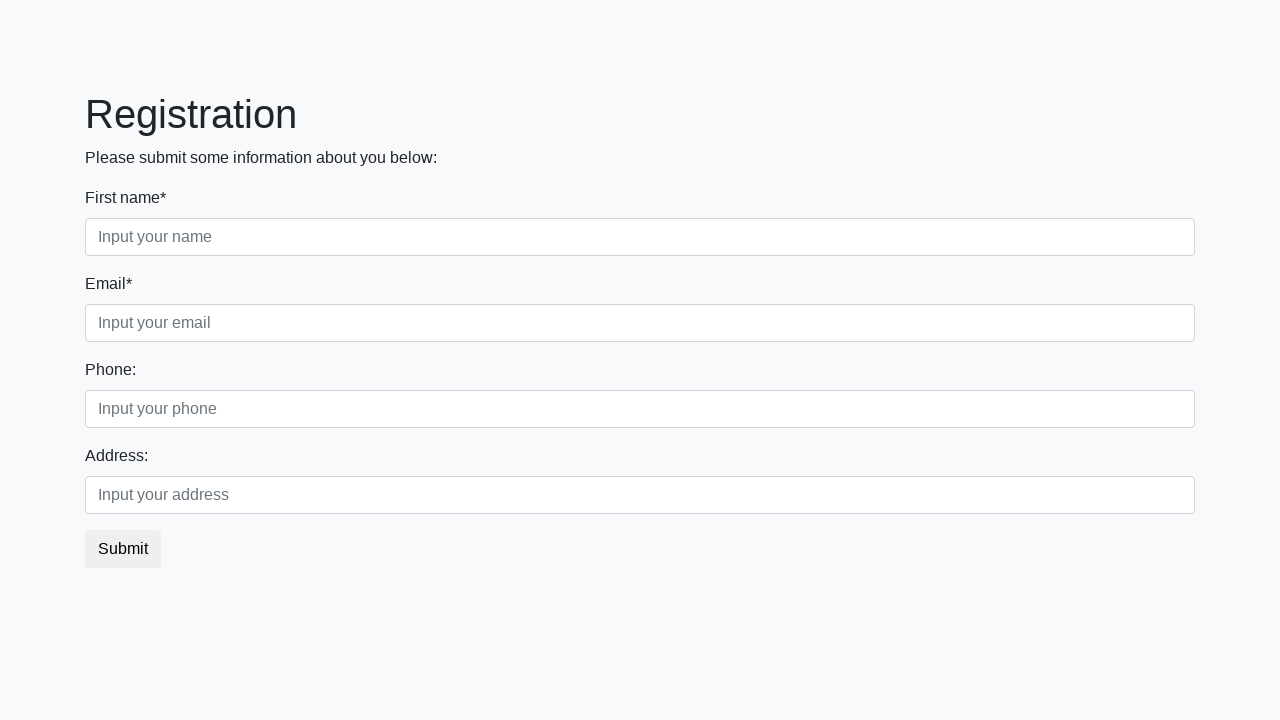

Located all required input fields
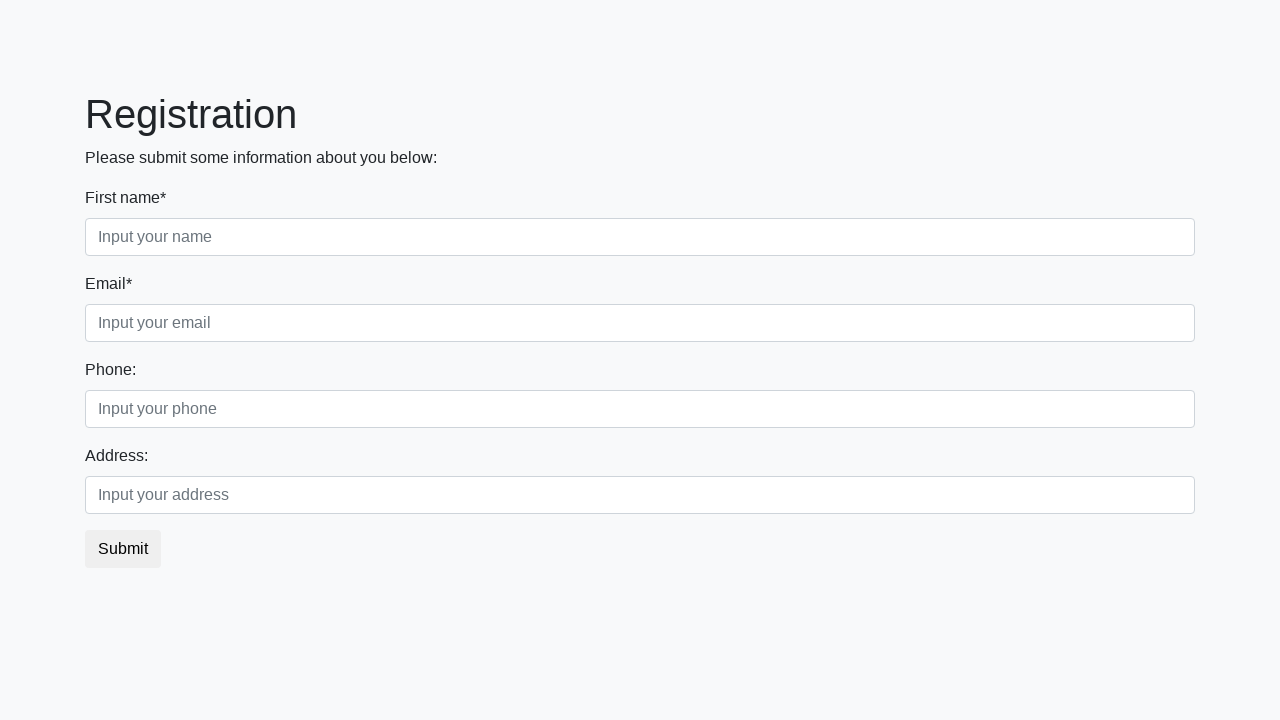

Filled first field with 'Elena' on input[required] >> nth=0
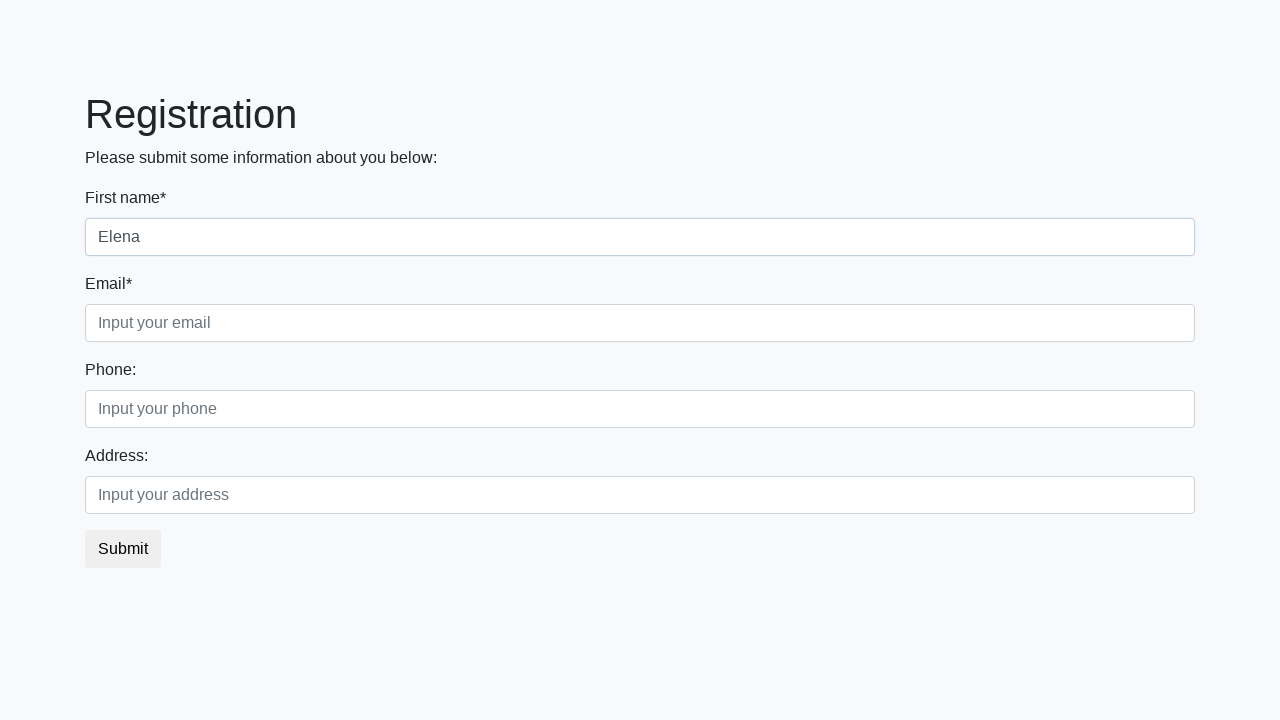

Filled third field with 'elena.rodriguez@example.com' on input[required] >> nth=1
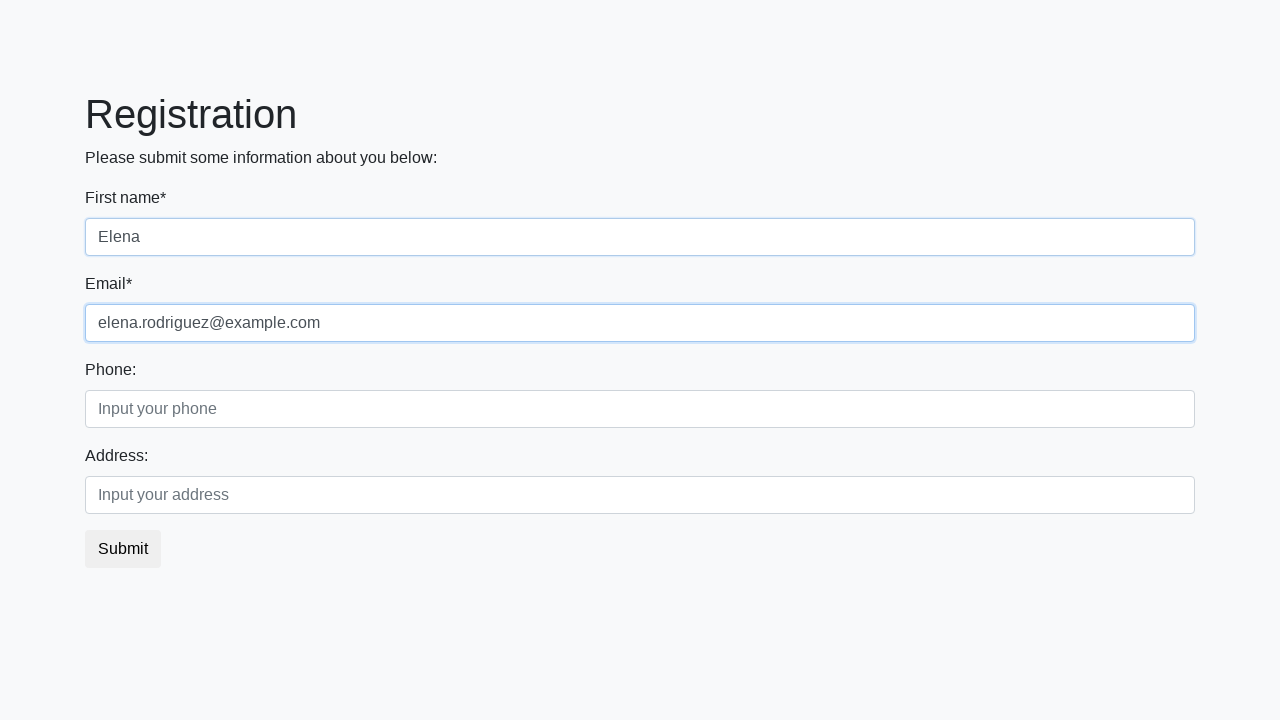

Clicked submit button to register at (123, 549) on button[type="submit"]
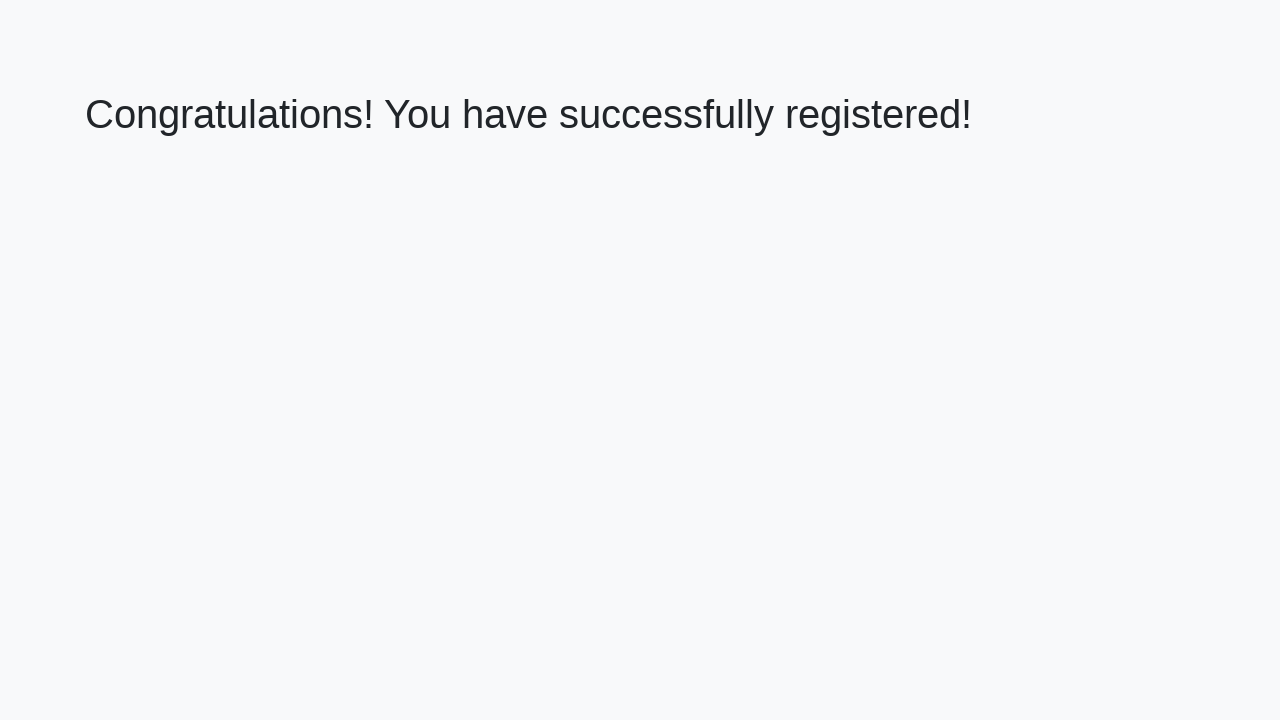

Success container loaded confirming registration
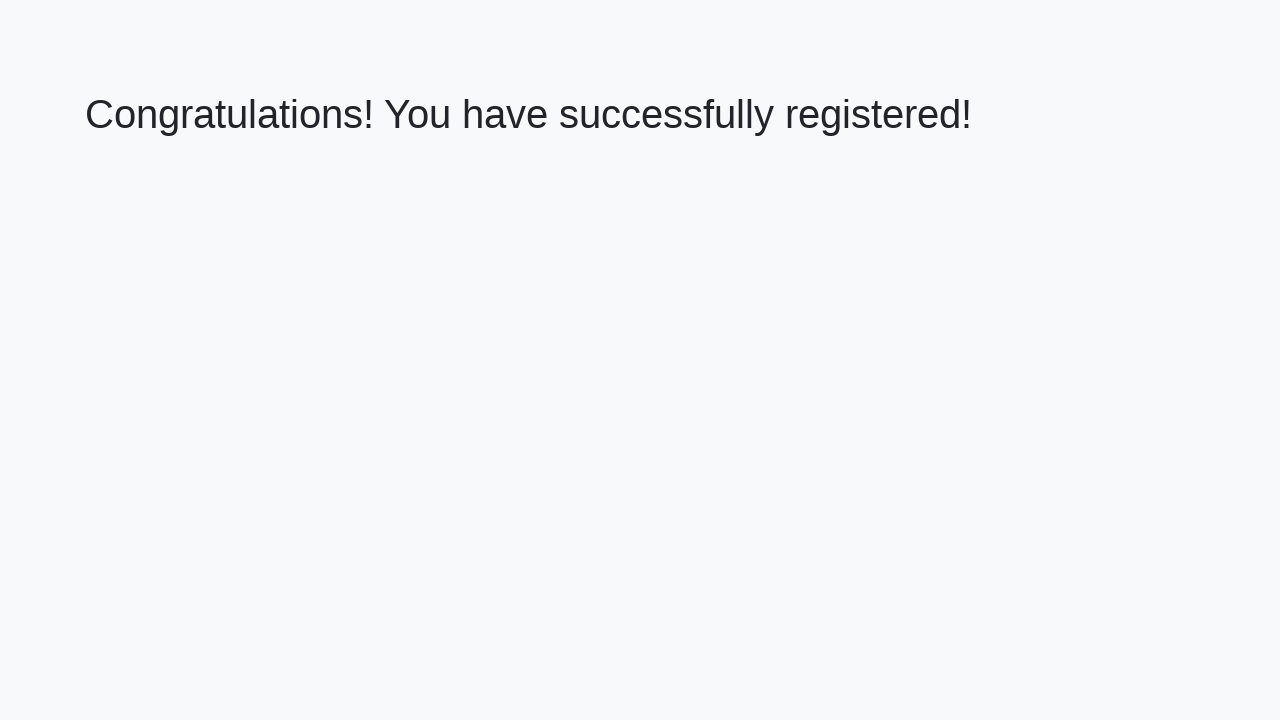

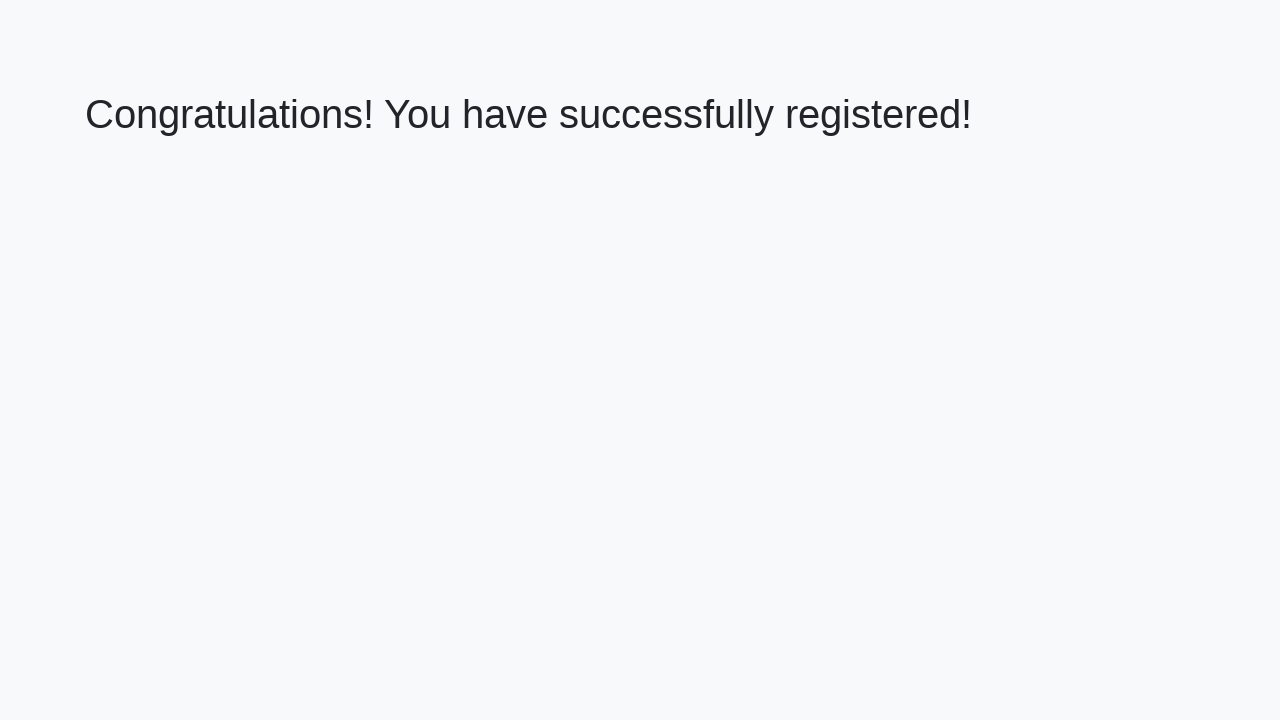